Tests navigation to the registration page by clicking the registration link from the homepage and verifying the URL changes accordingly.

Starting URL: https://qa.koel.app/

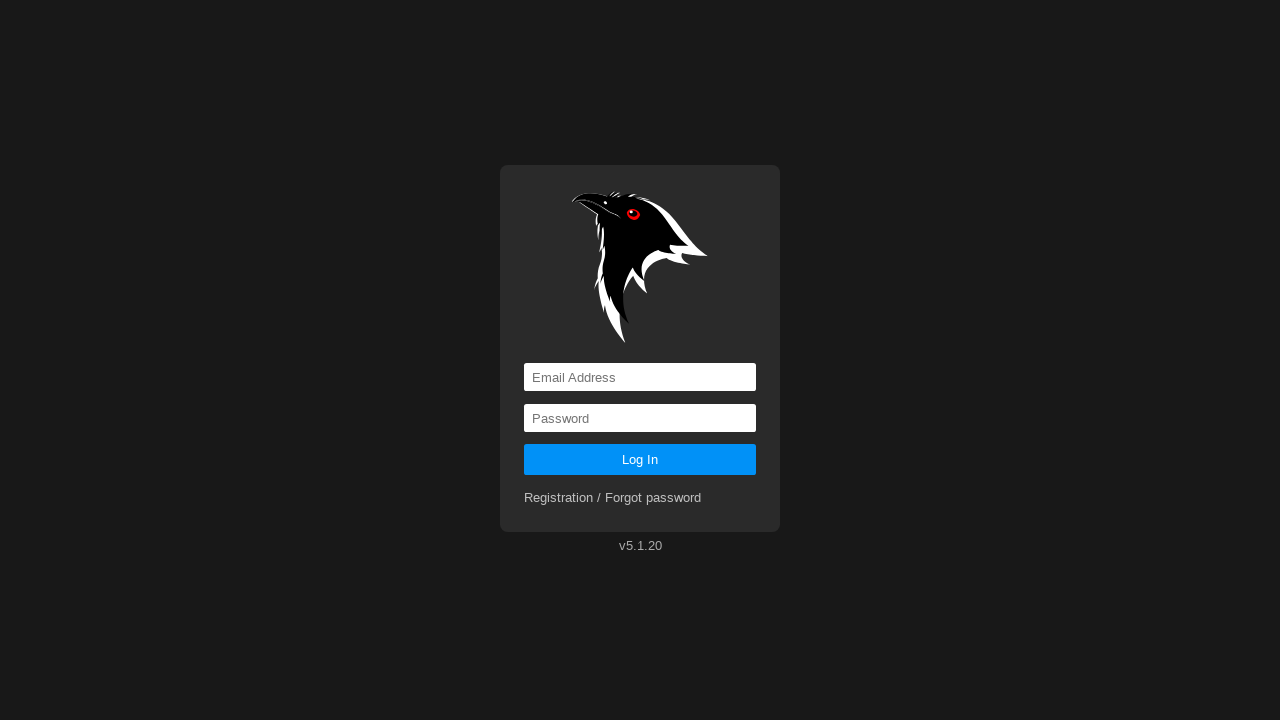

Clicked registration link from homepage at (613, 498) on a[href='registration']
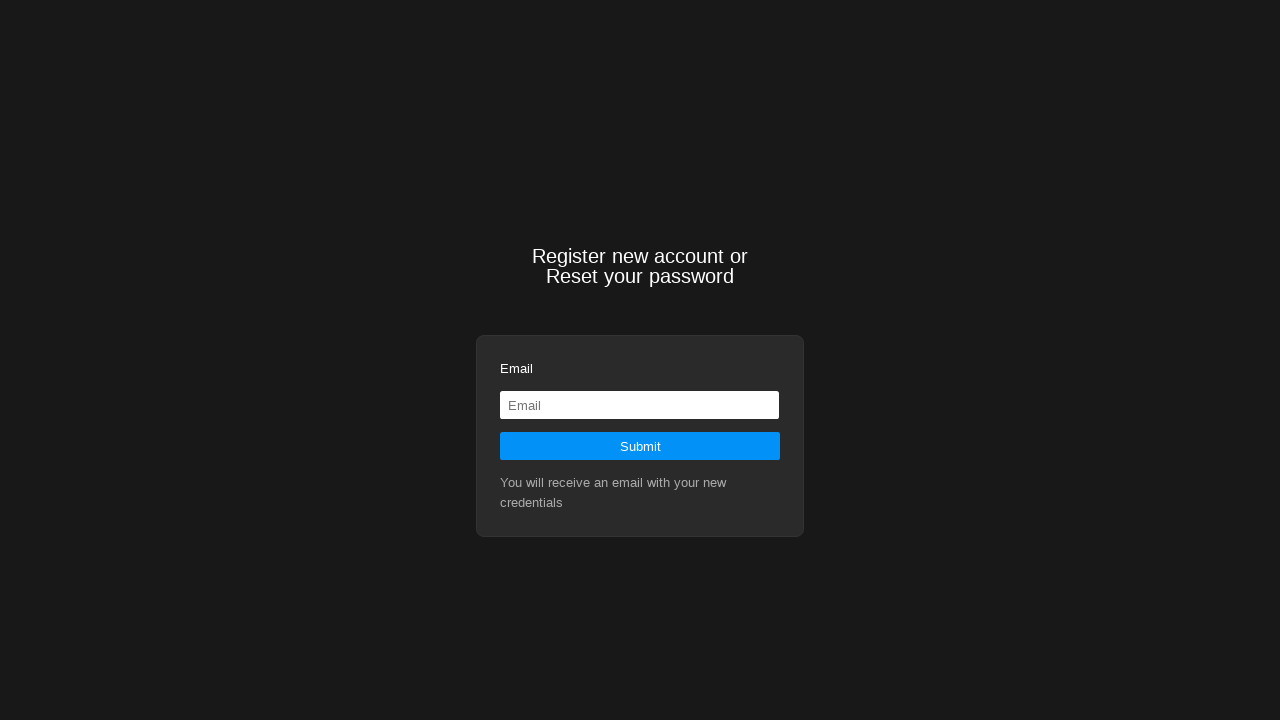

Navigation to registration page completed, URL changed to registration path
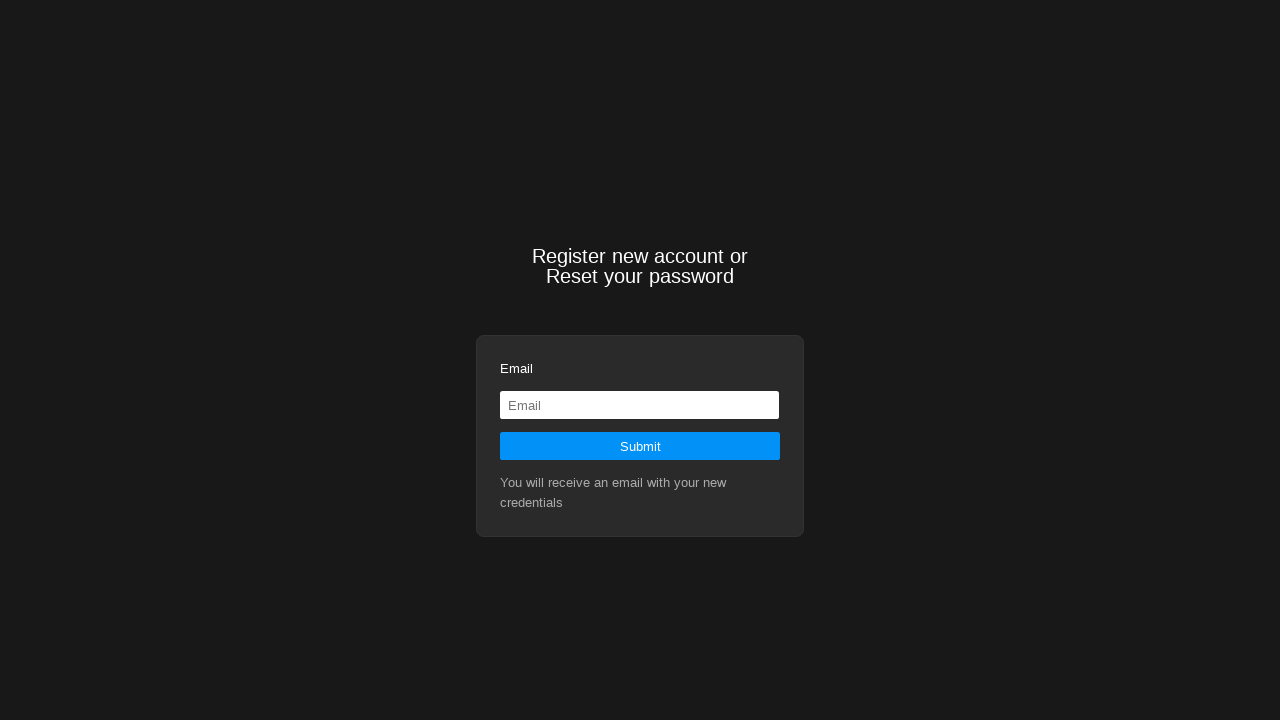

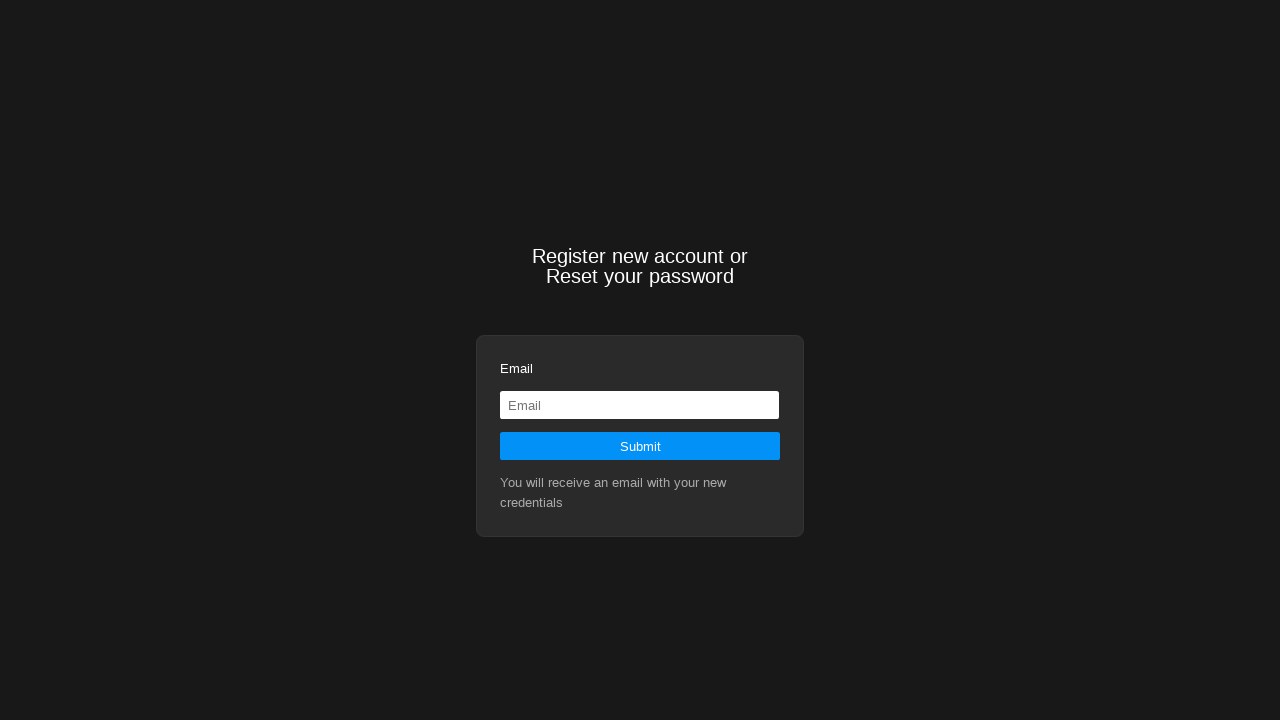